Tests a calculator application by entering two numbers (1 and 2) into input fields and clicking the calculate button to perform addition.

Starting URL: http://juliemr.github.io/protractor-demo/

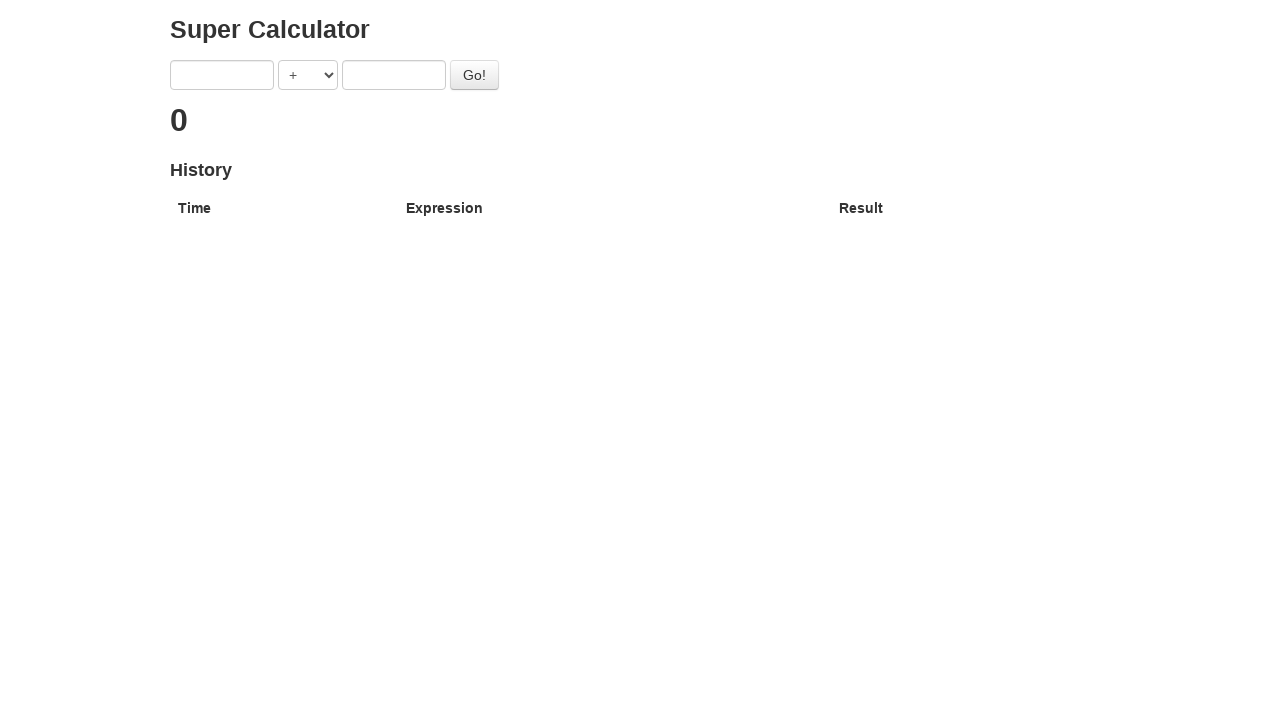

Filled first input field with value 1 on [ng-model='first']
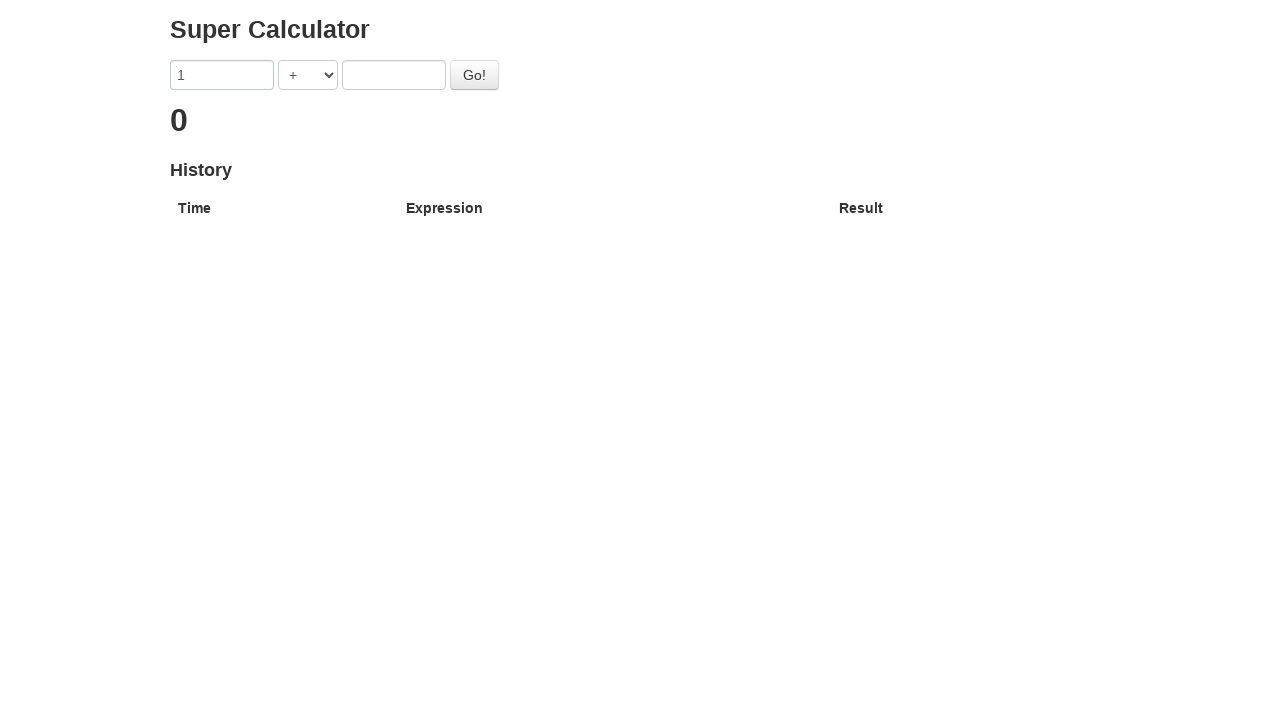

Filled second input field with value 2 on [ng-model='second']
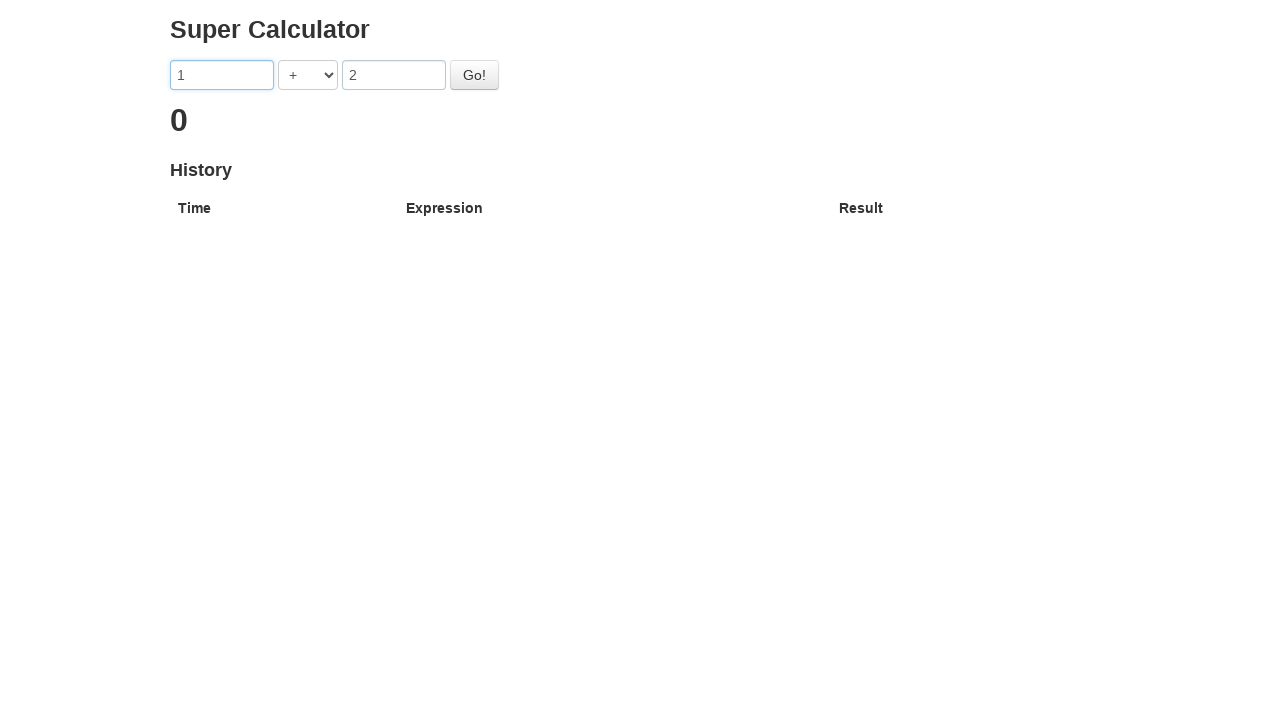

Clicked the Go button to perform addition calculation at (474, 75) on #gobutton
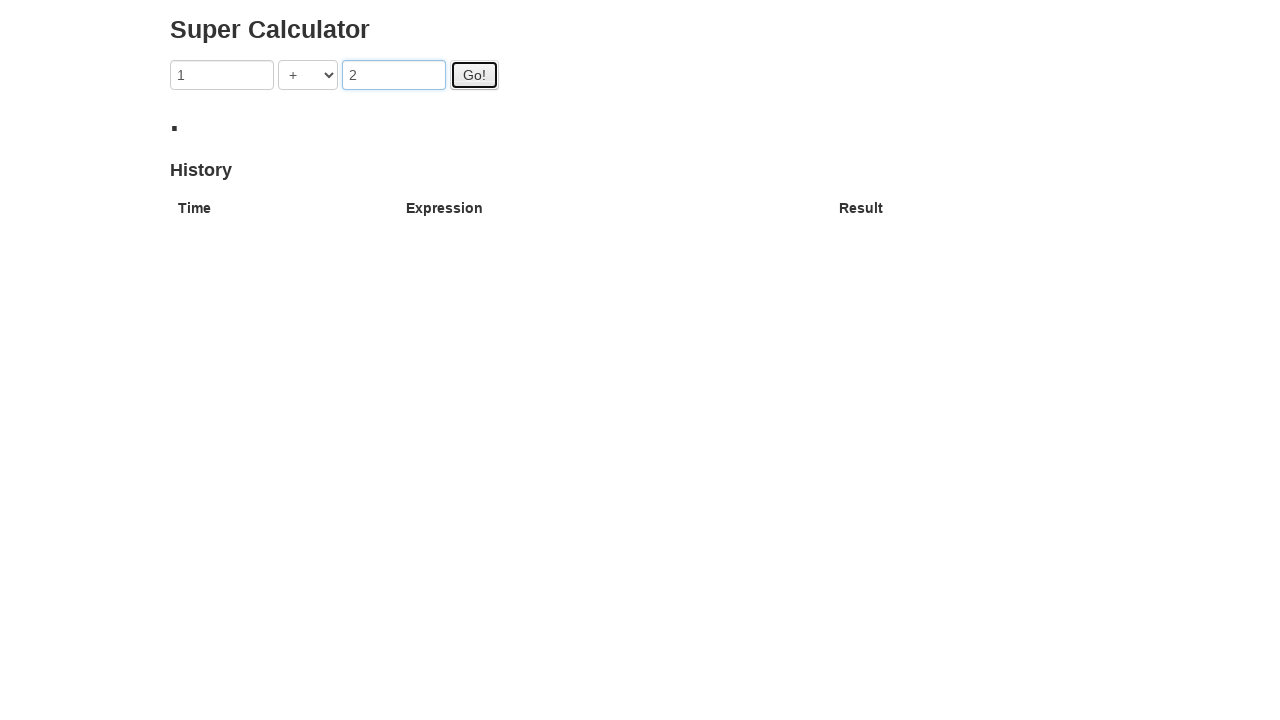

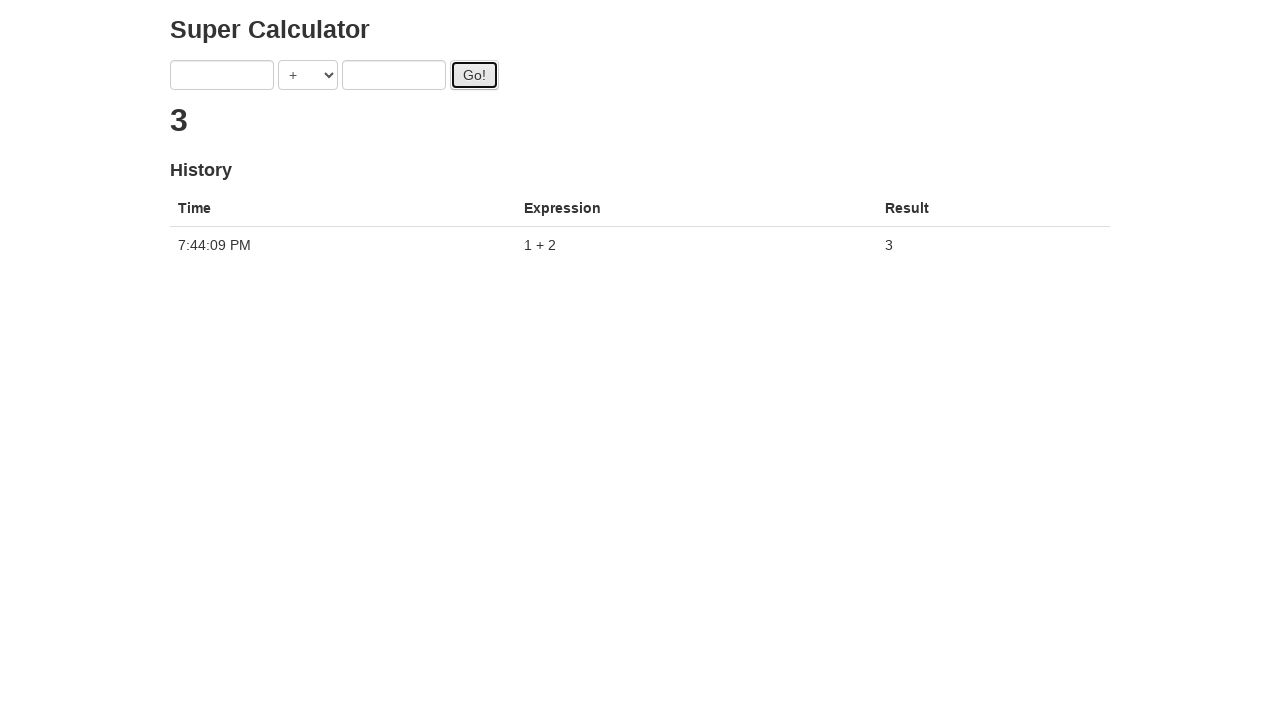